Tests the shopping cart flow by searching for products, adding items to cart including one by name (Cashews), proceeding to checkout, and applying a promo code.

Starting URL: https://rahulshettyacademy.com/seleniumPractise/#/

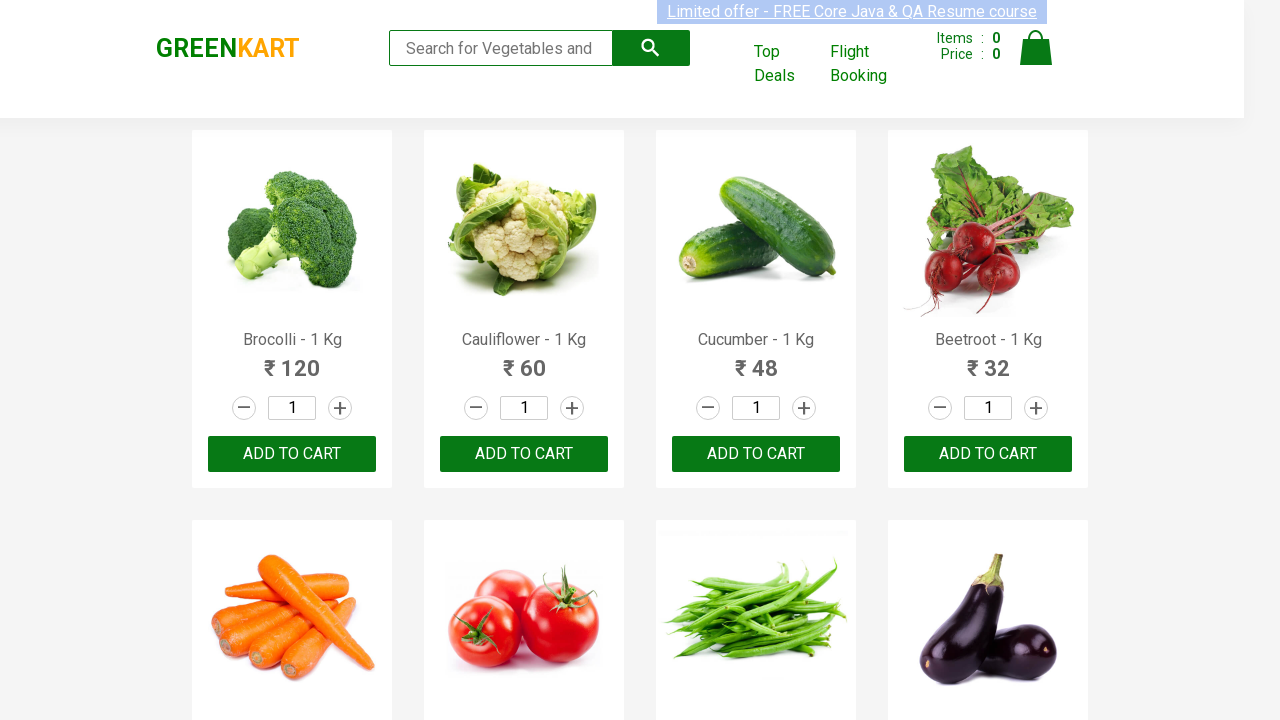

Filled search field with 'ca' to find products on .search-keyword
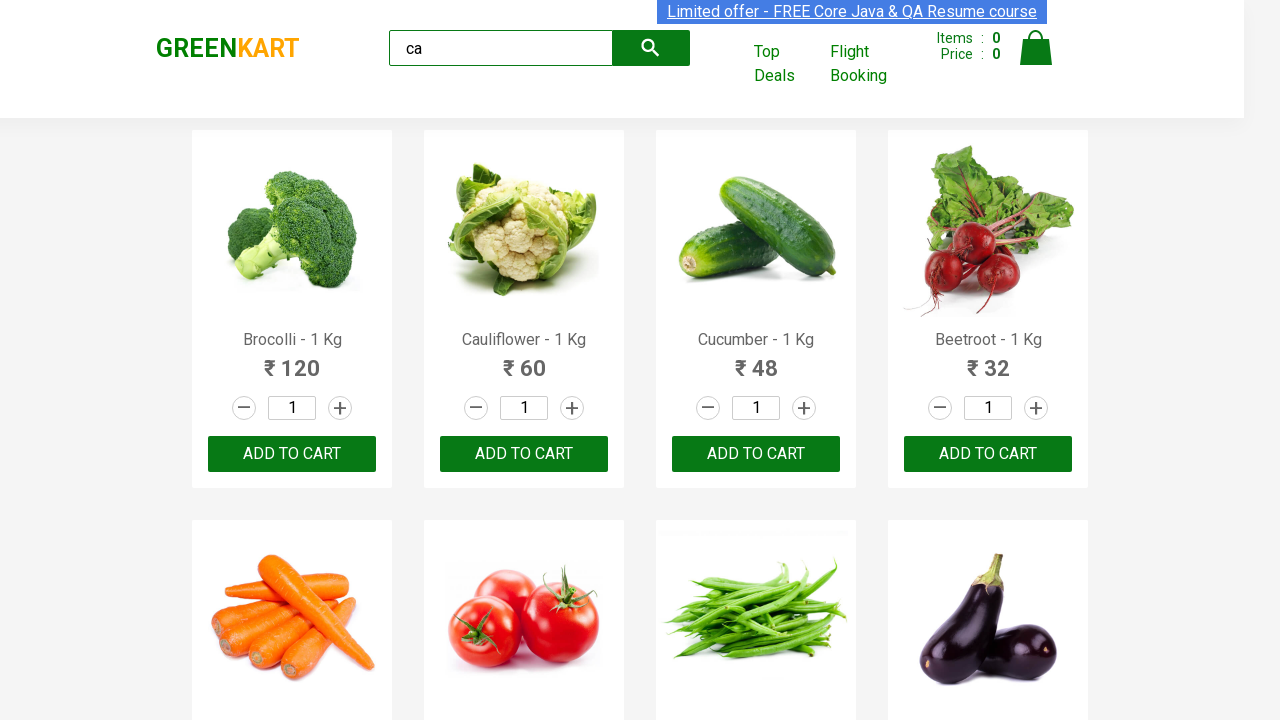

Products loaded after search
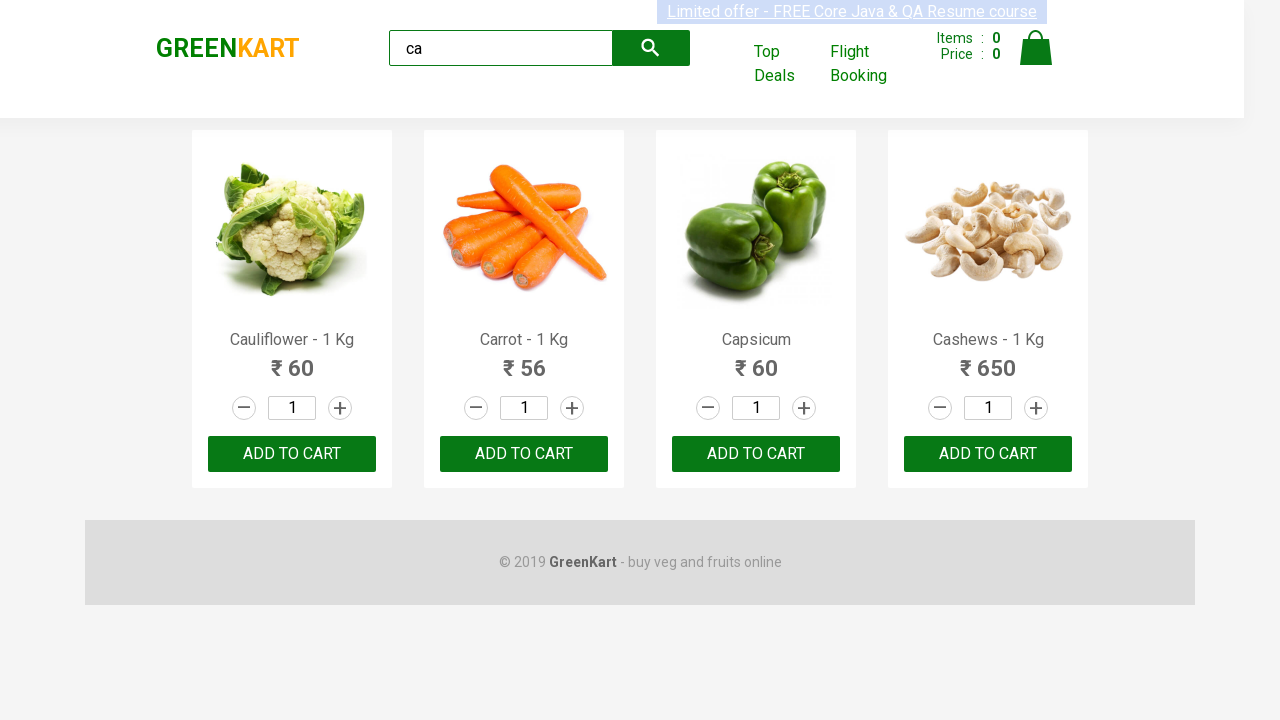

Added first product to cart at (292, 454) on :nth-child(1) > .product-action > button
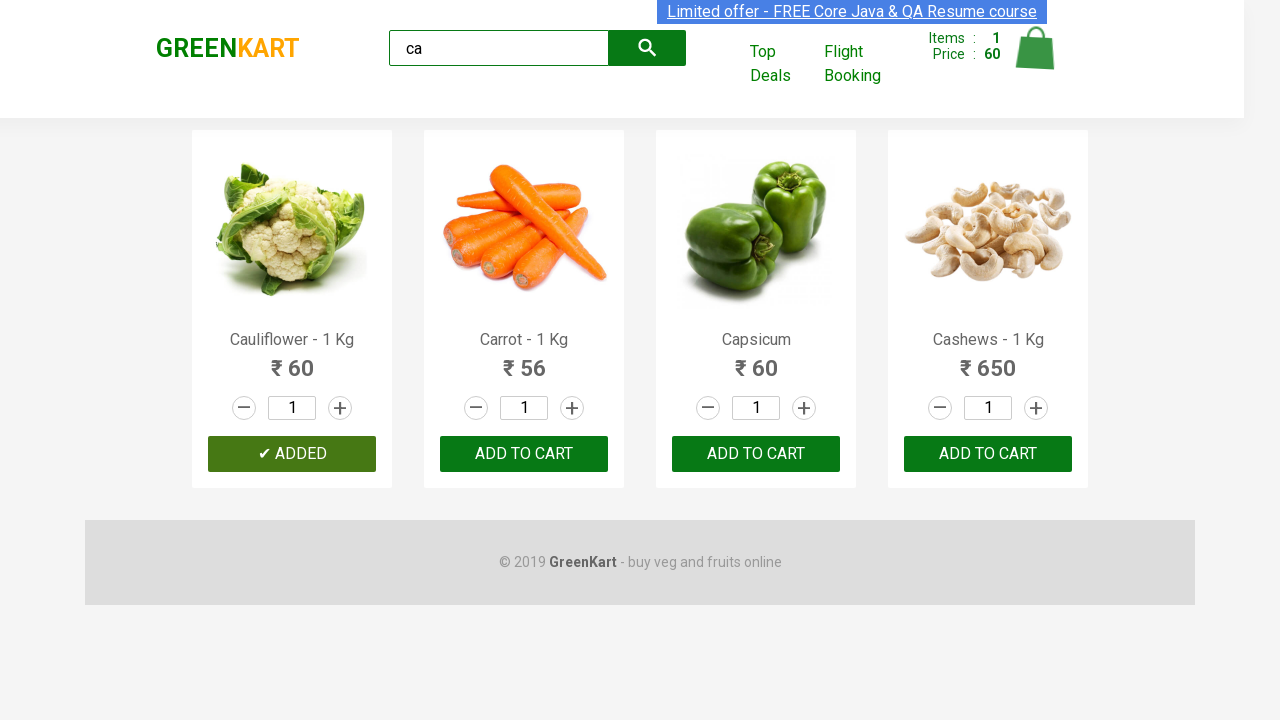

Added second product to cart at (524, 454) on .products .product >> nth=1 >> text=ADD TO CART
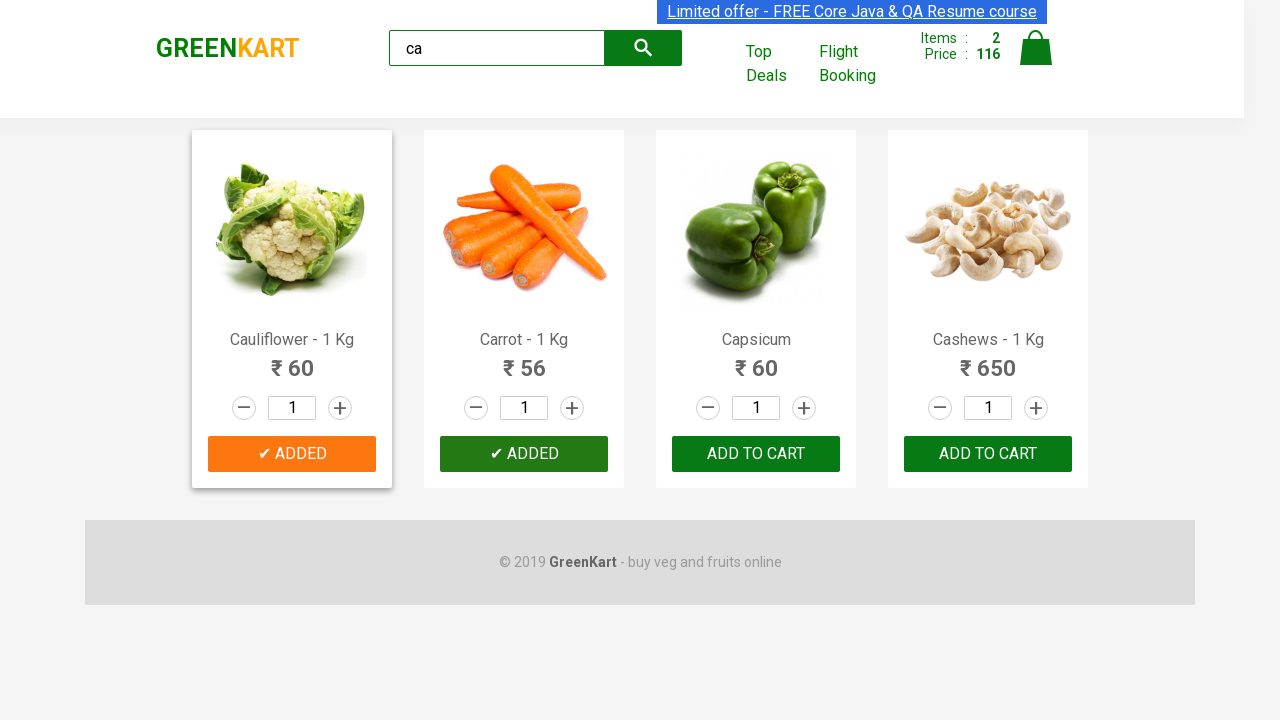

Added Cashews product to cart by name at (988, 454) on .products .product >> nth=3 >> button
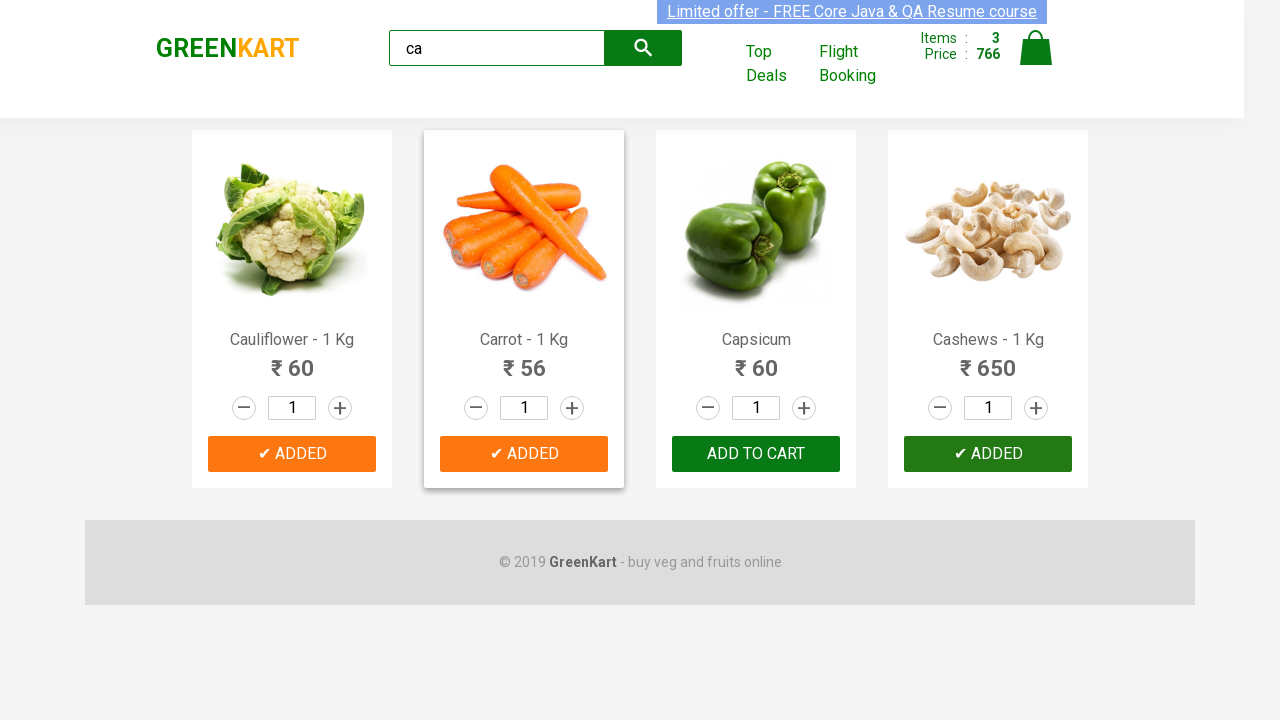

Clicked cart icon to view cart at (1036, 48) on .cart-icon > img
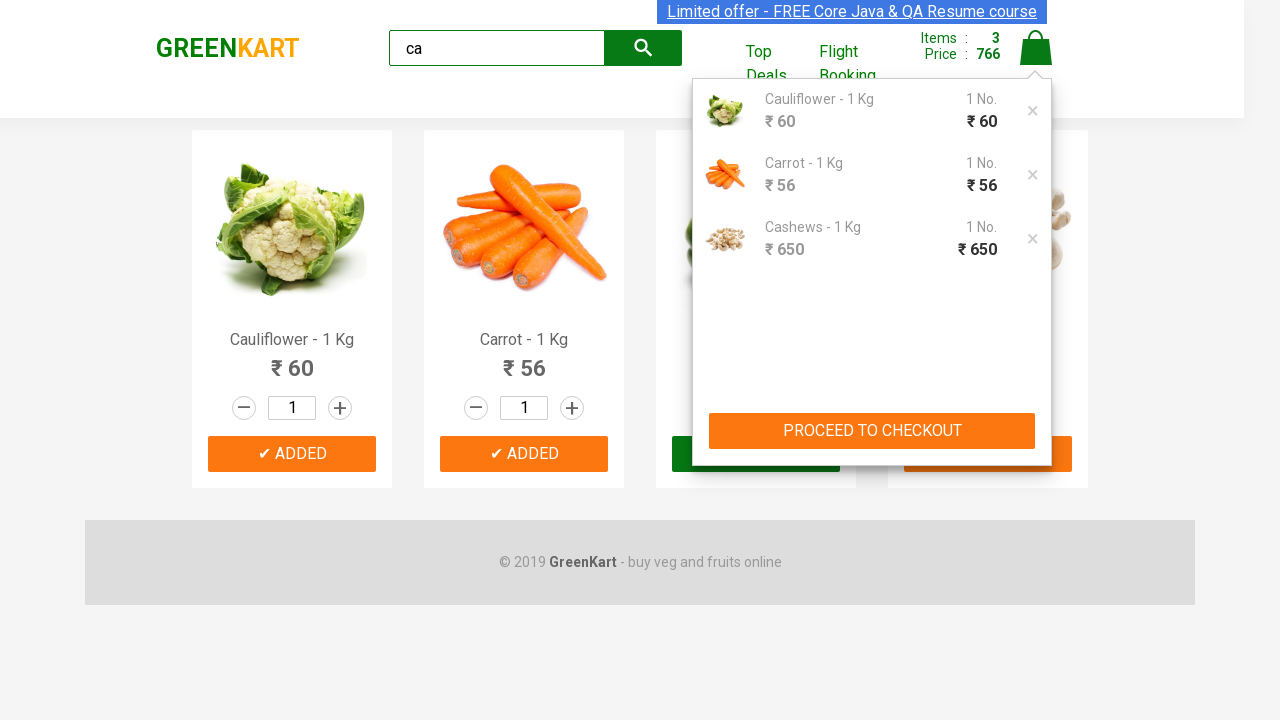

Clicked proceed button to proceed to checkout at (872, 431) on div.cart-preview.active button[type='button']
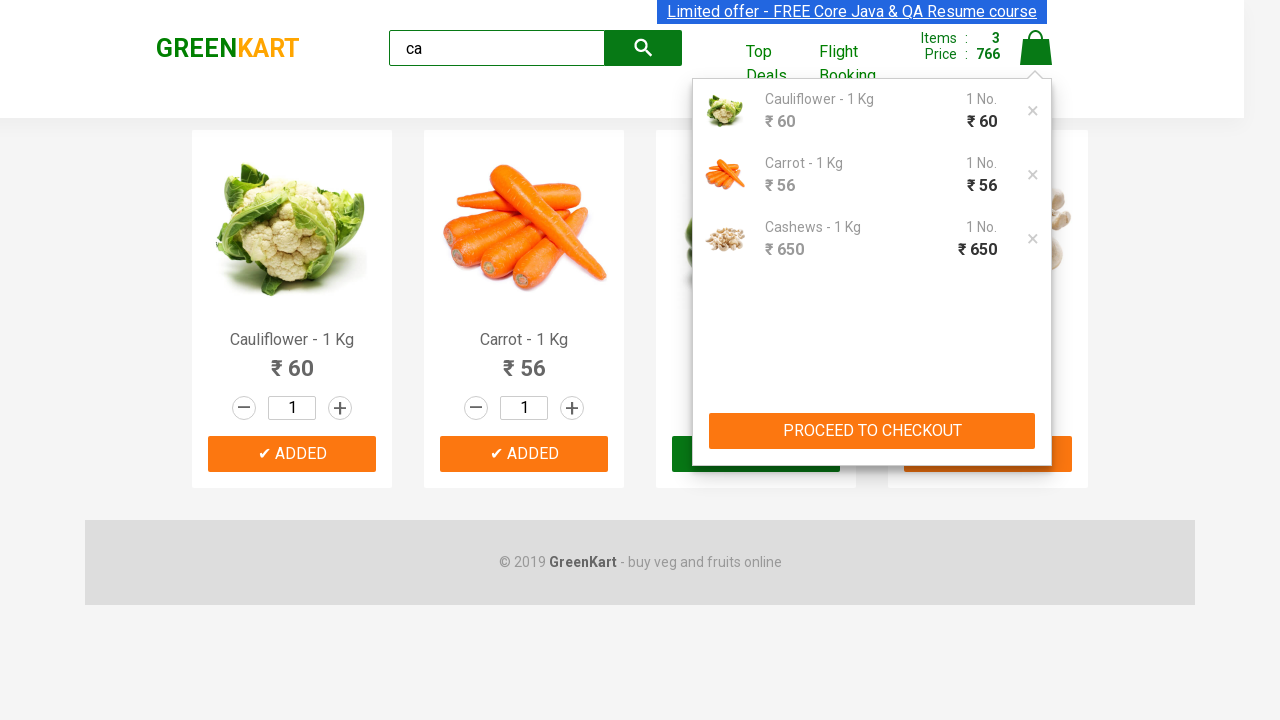

Filled promo code field with 'rahulshettyacademy' on .promoCode
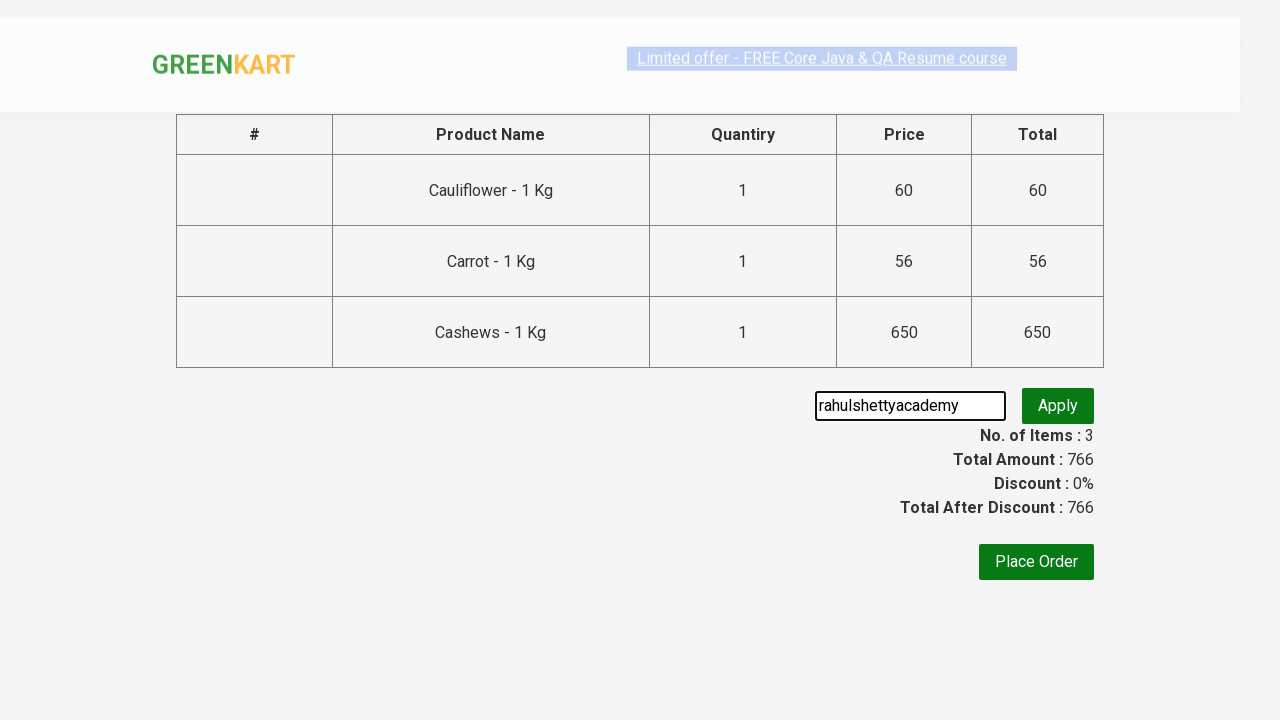

Clicked promo button to apply code at (1058, 406) on .promoBtn
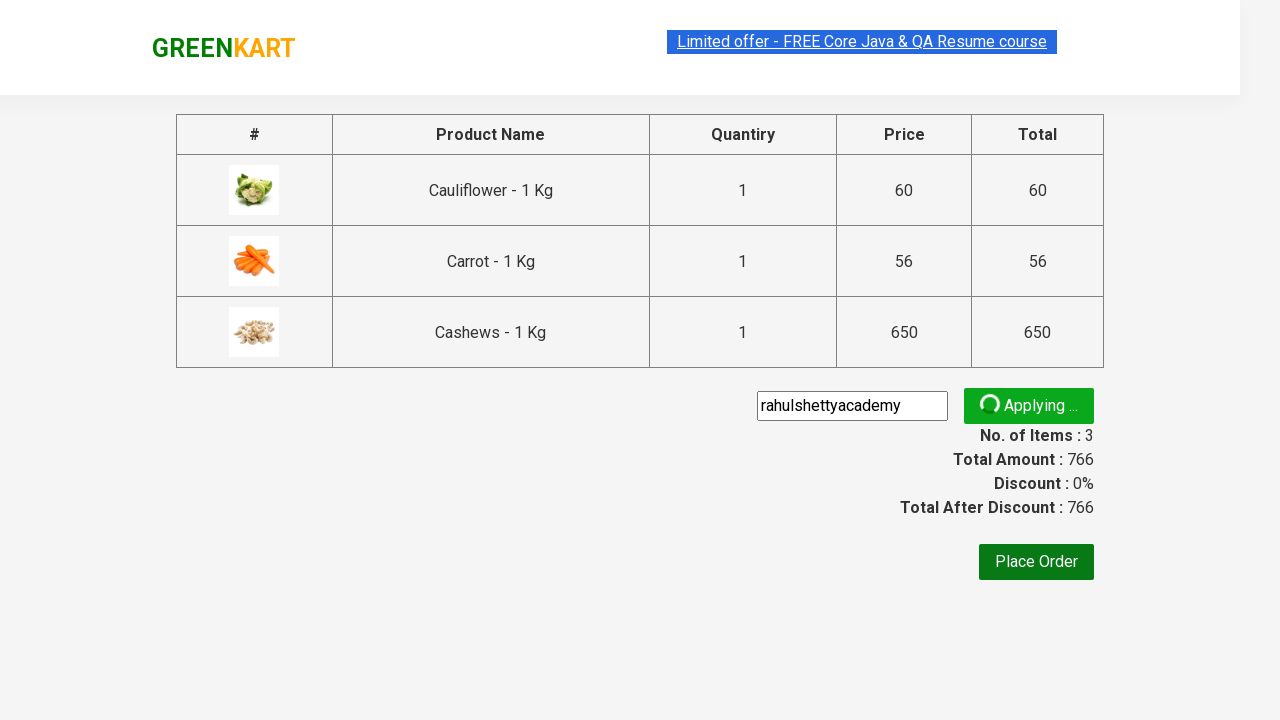

Promo success message appeared
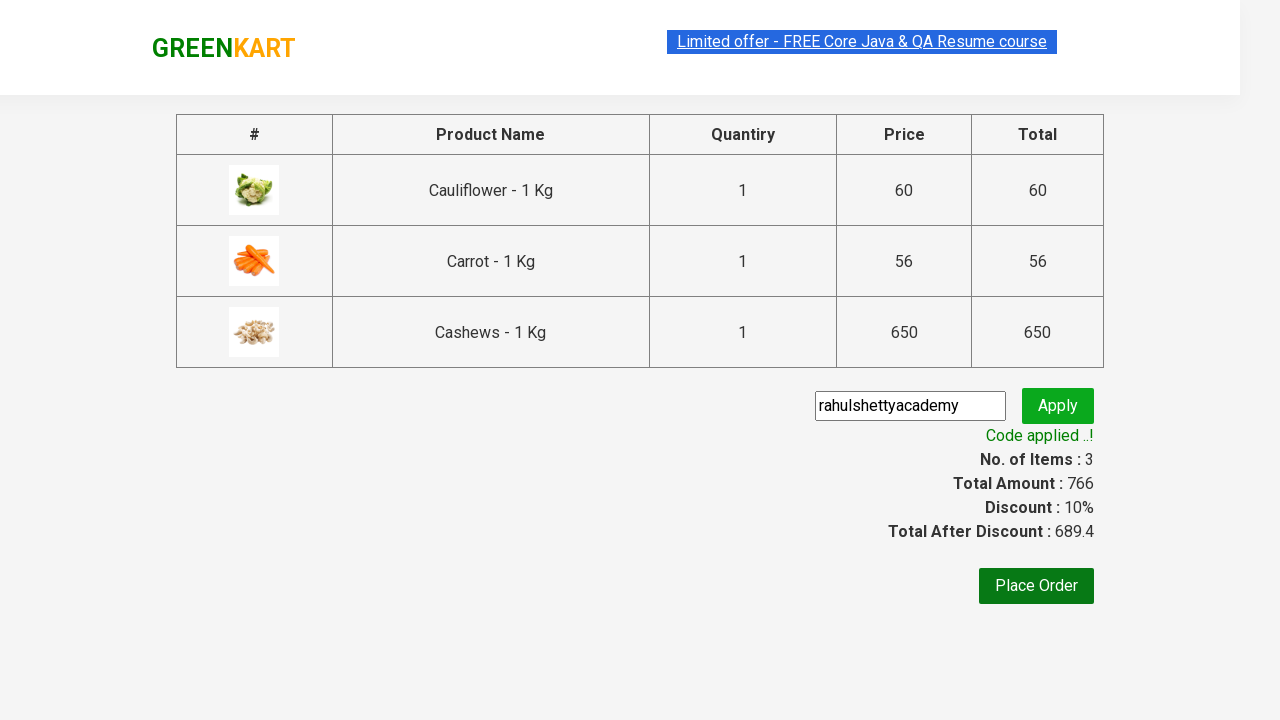

Verified promo code success message 'Code applied ..!'
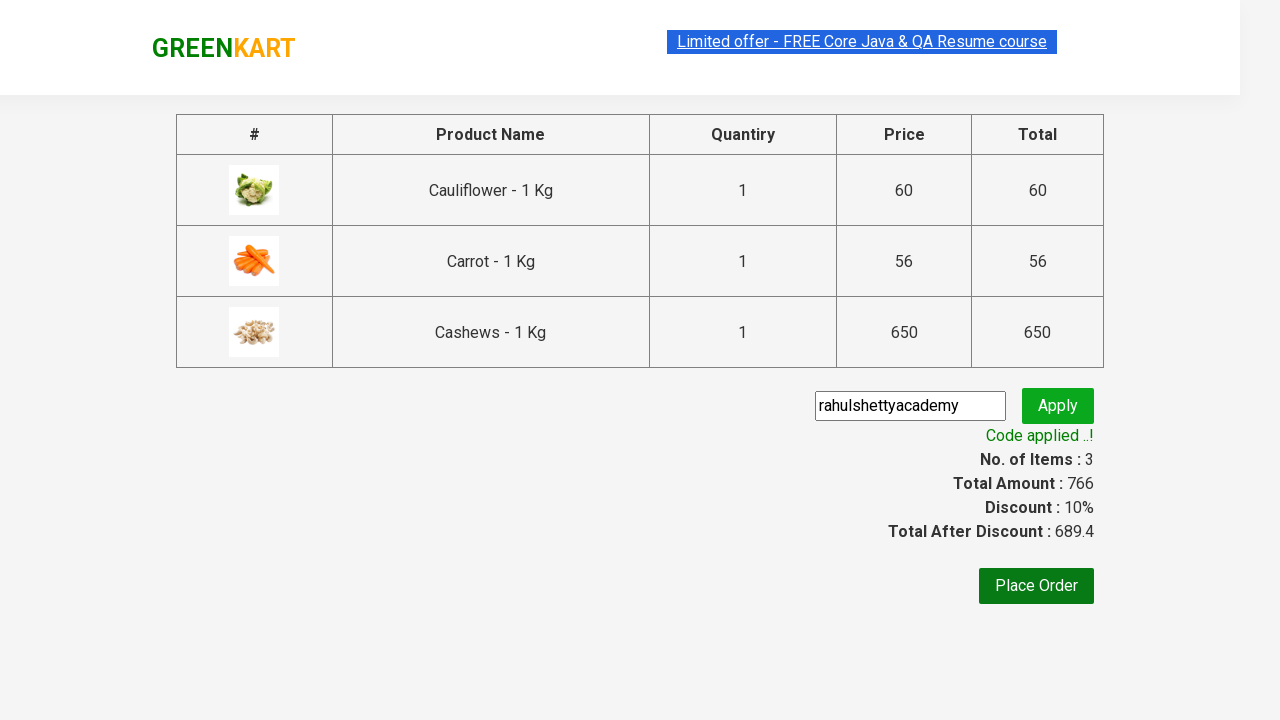

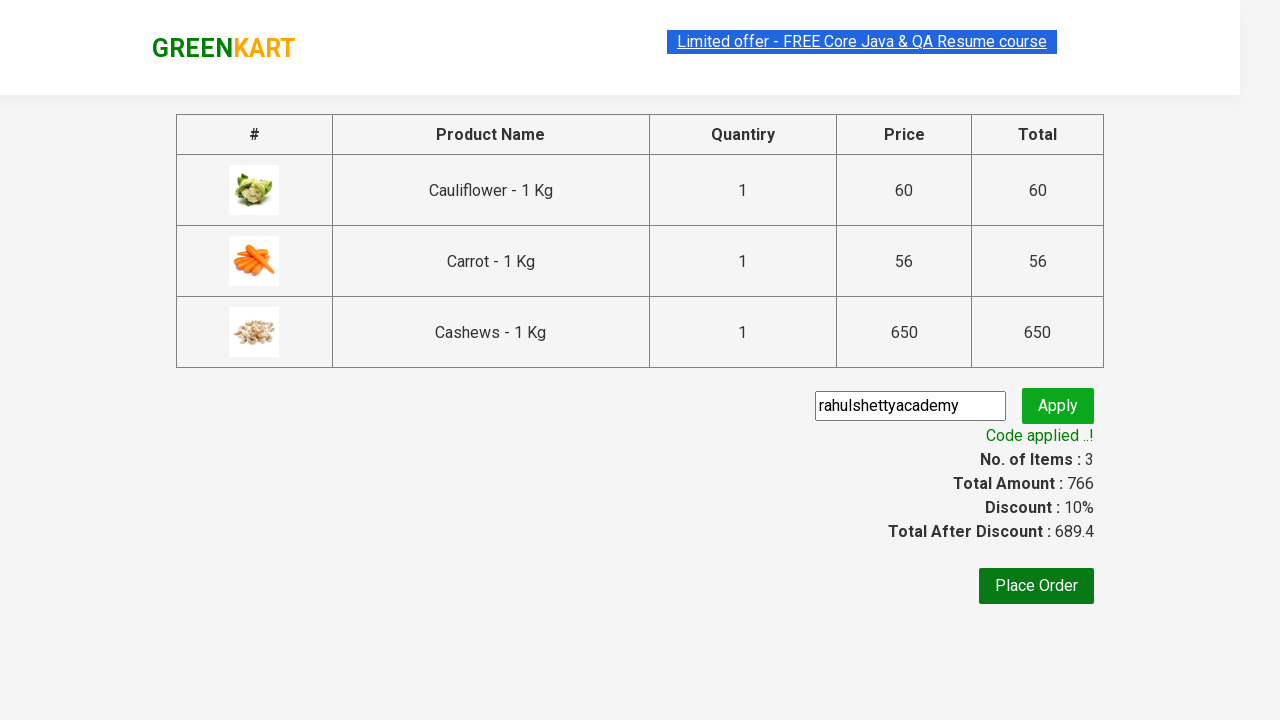